Tests basic search functionality with category selection

Starting URL: http://ss.com

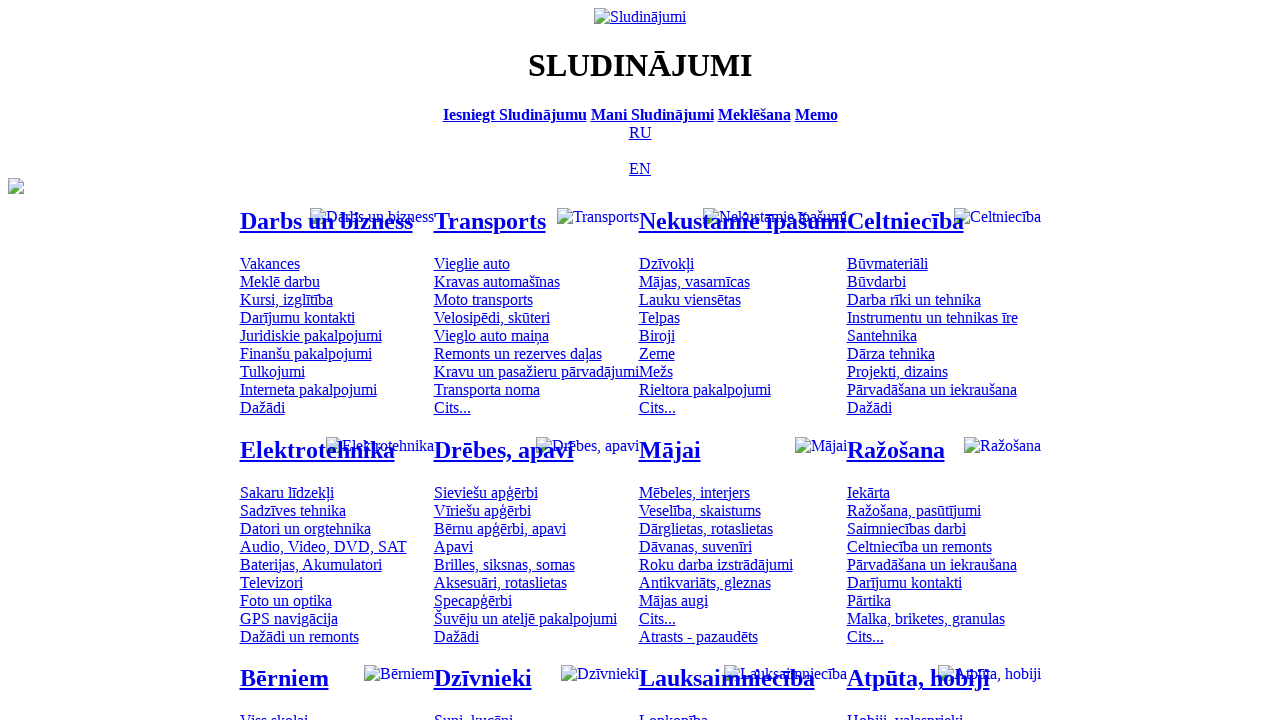

Clicked Russian language button at (640, 132) on [title='По-русски']
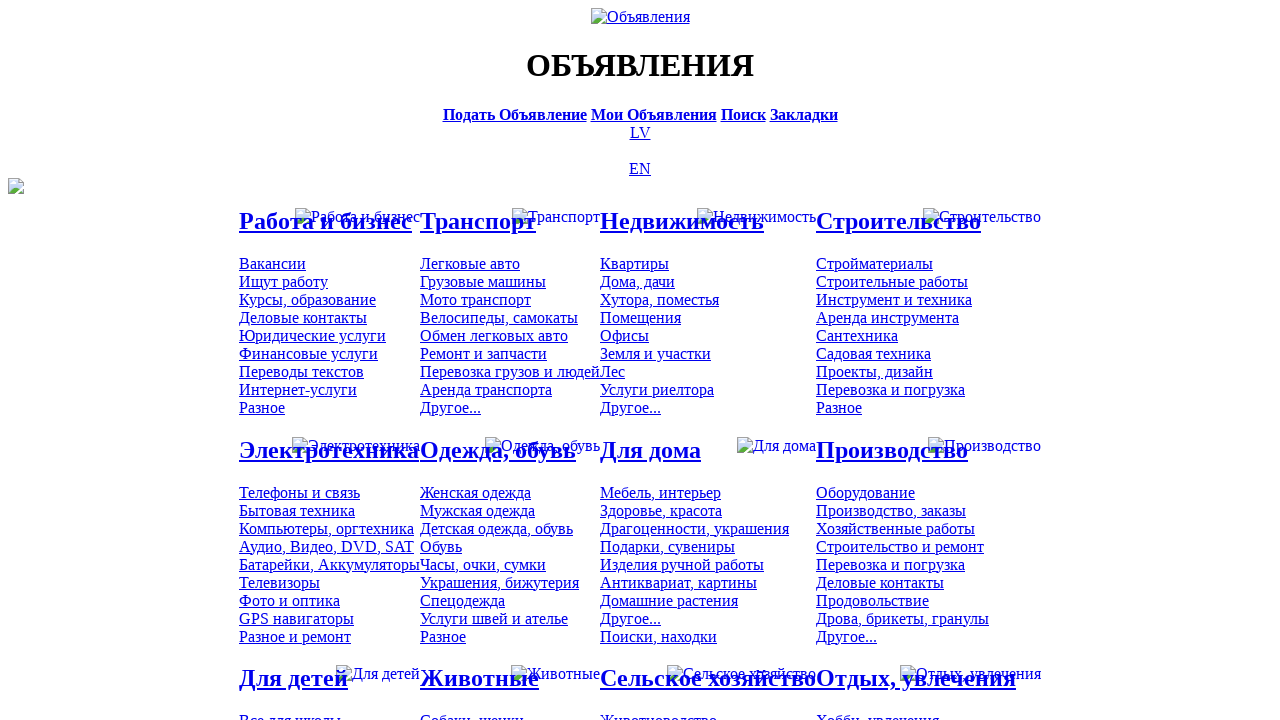

Clicked search link from main table at (743, 114) on #main_table a[href*='search']
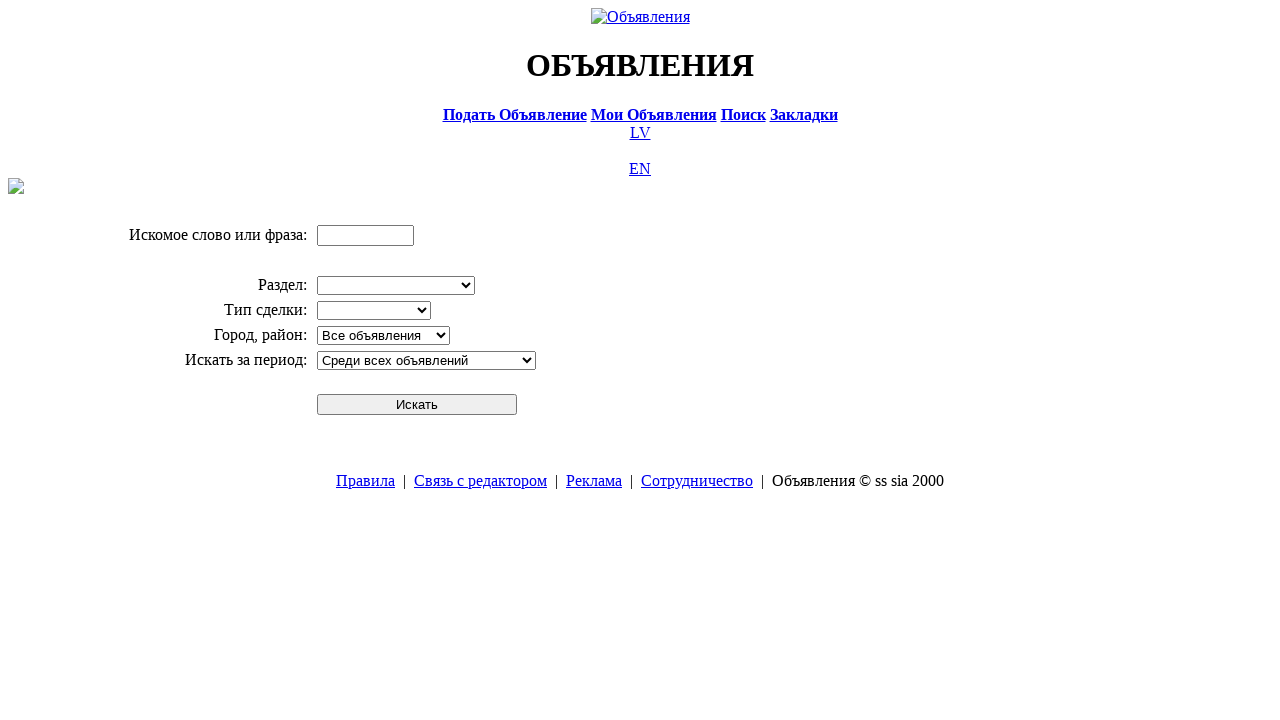

Filled search field with 'Компьютер' on input[name='txt']
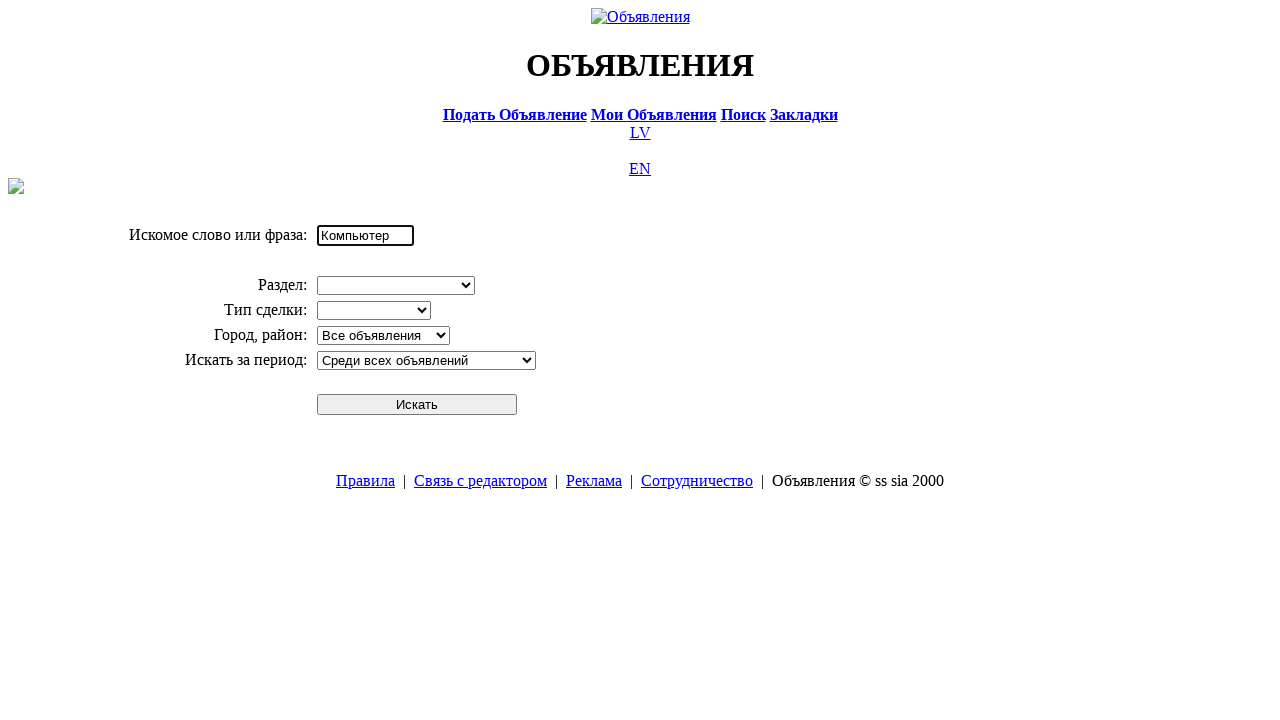

Selected 'Электротехника' from division dropdown on select[name='cid_0']
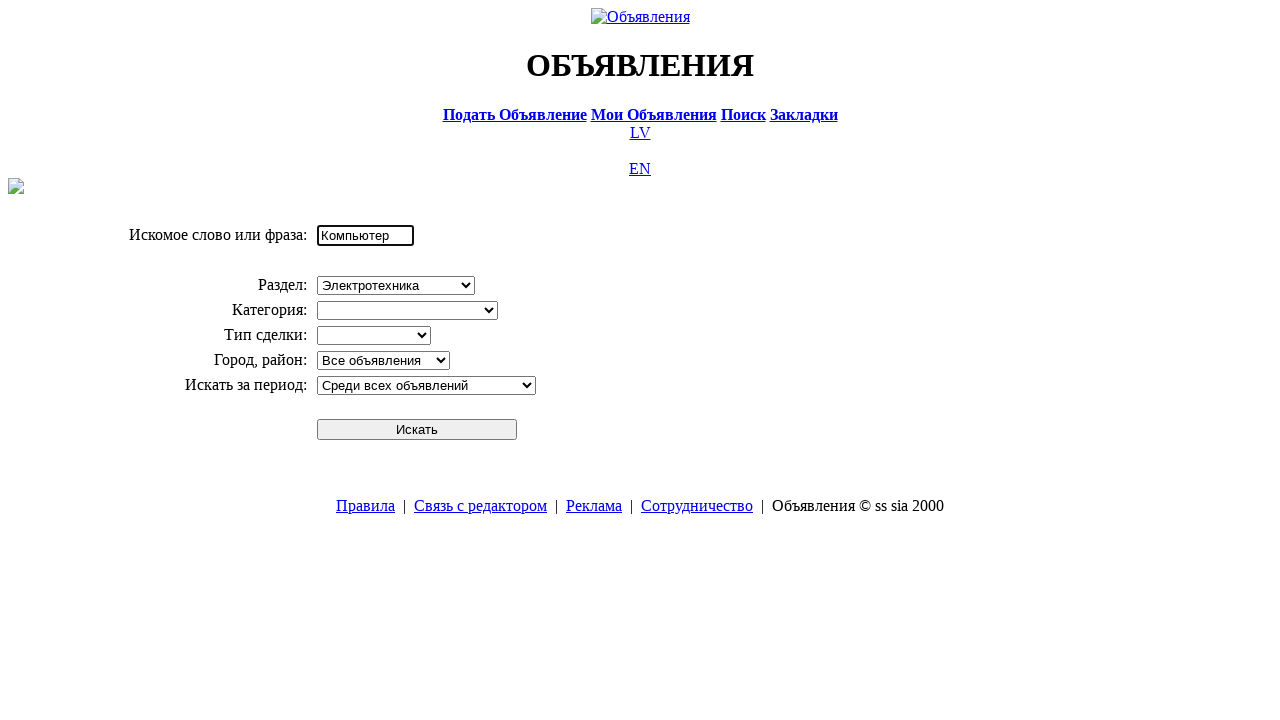

Selected 'Компьютеры, оргтехника' from category dropdown on select[name='cid_1']
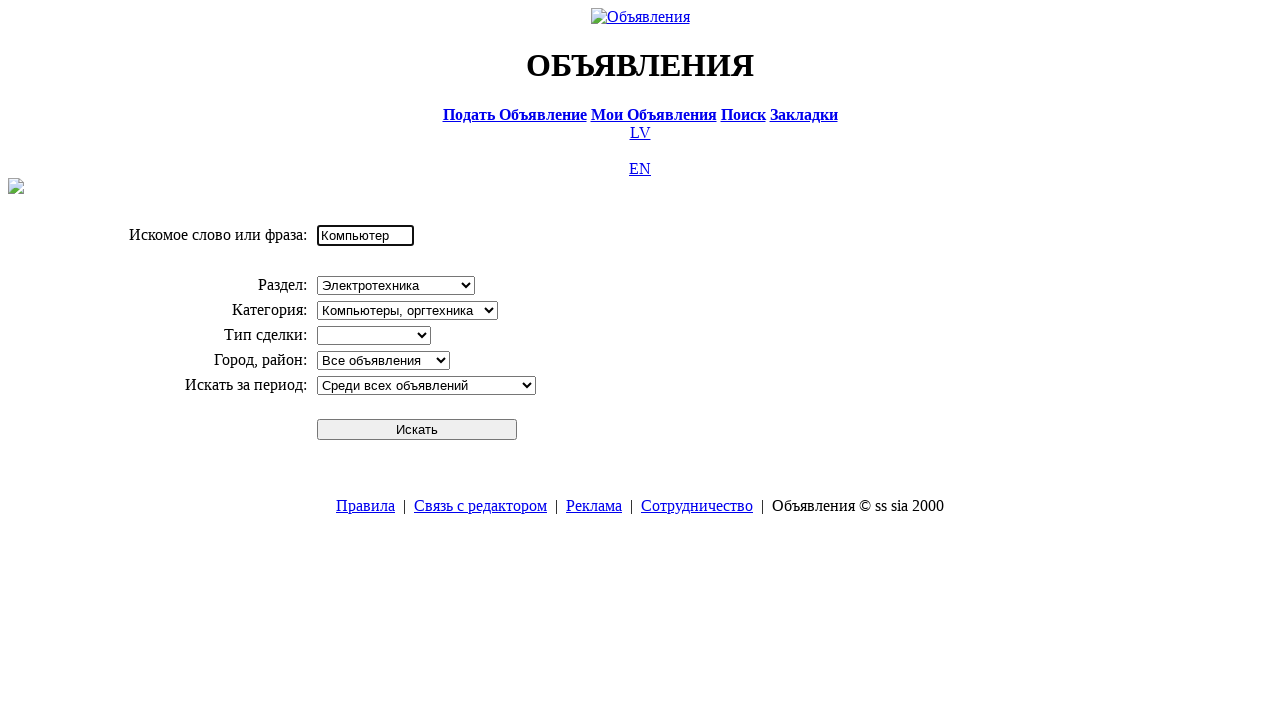

Clicked search submit button at (417, 429) on #sbtn
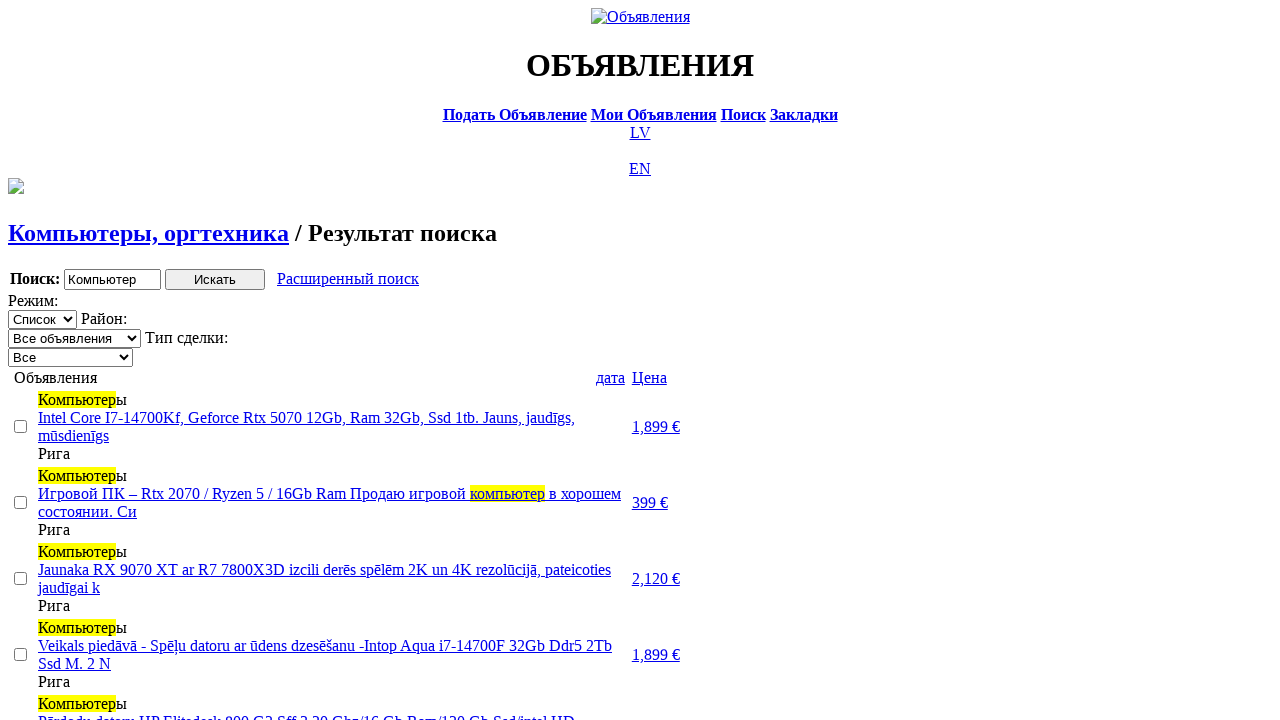

Verified search results link is visible
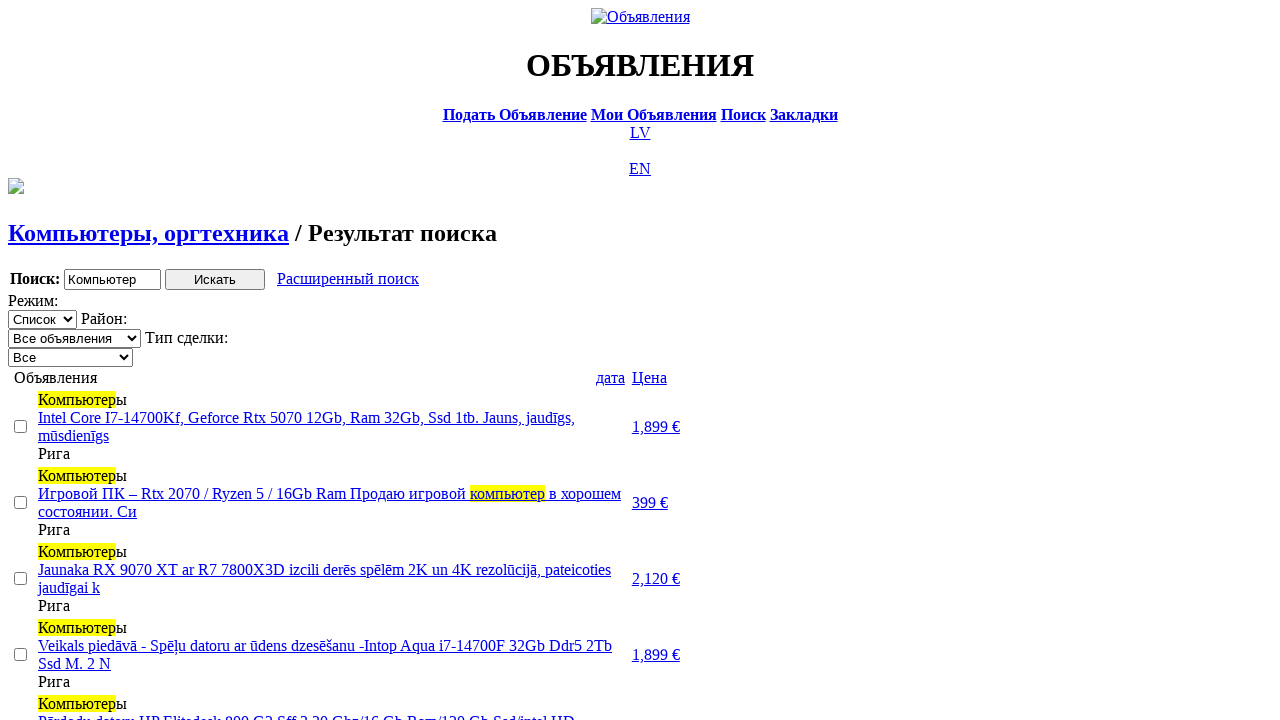

Verified search result rows are displayed
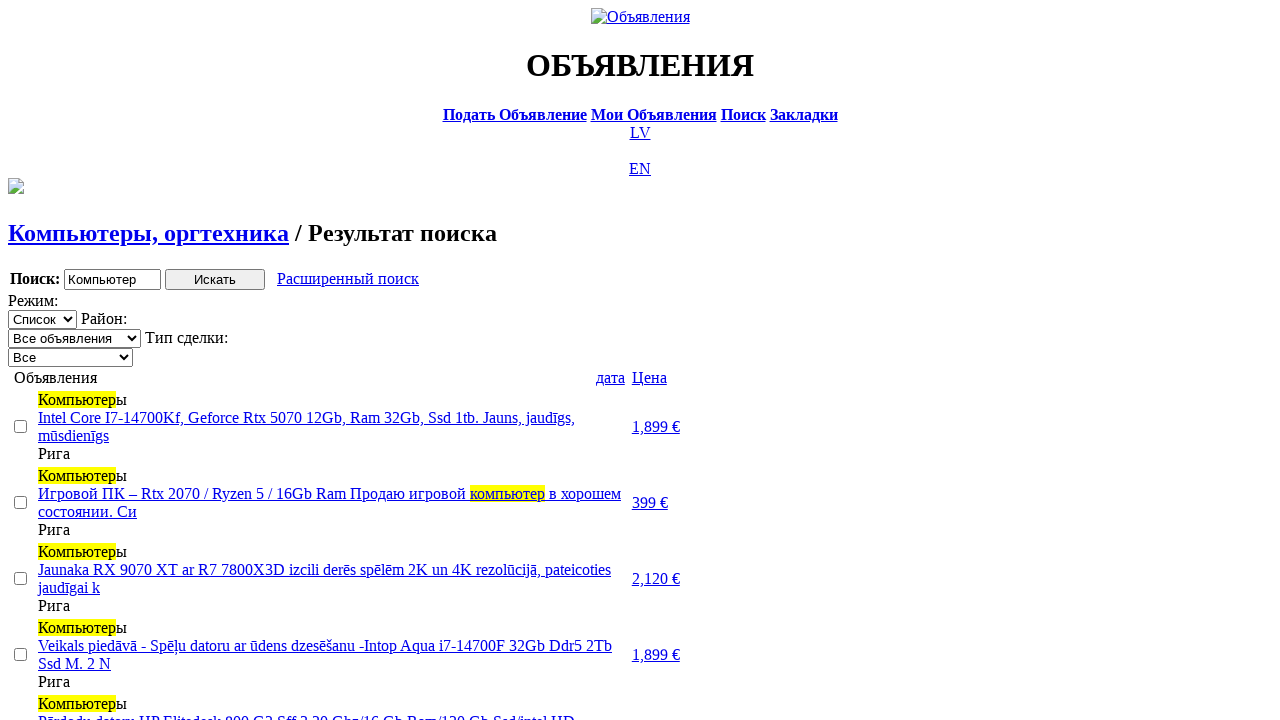

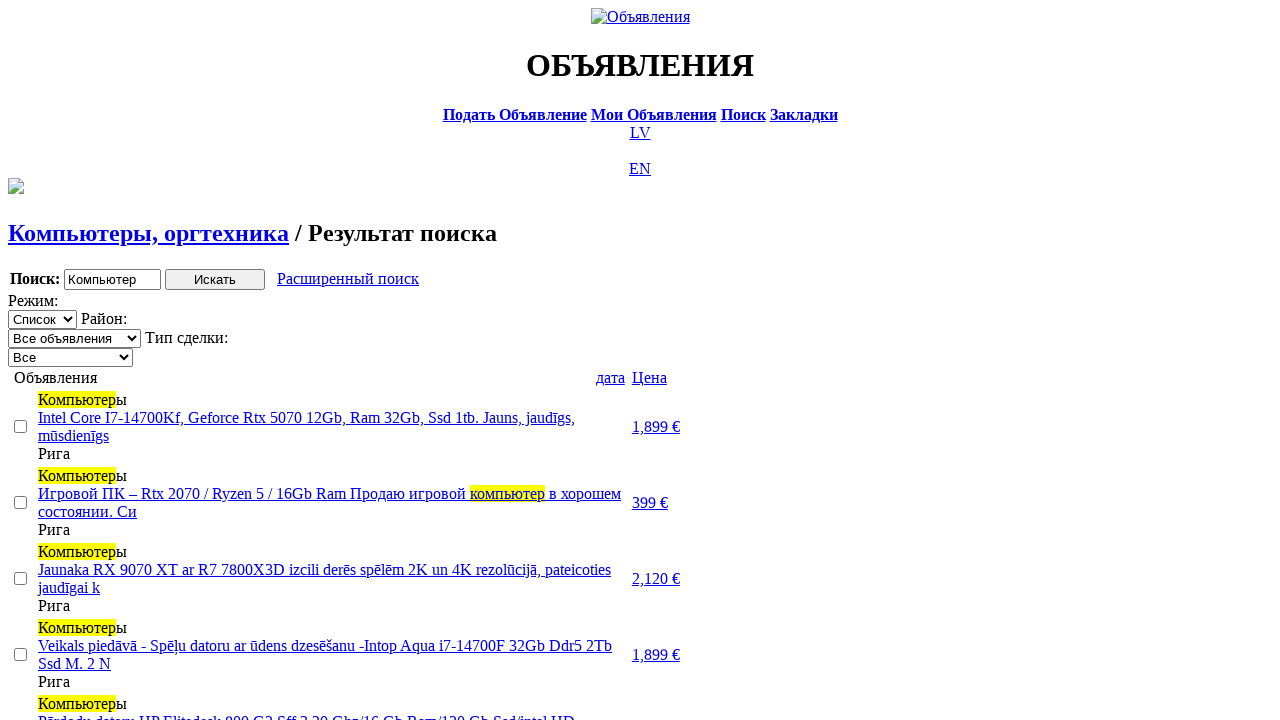